Tests different types of JavaScript alerts on demoqa.com by triggering and interacting with standard alerts, confirmation dialogs, and prompt dialogs

Starting URL: https://demoqa.com/alerts

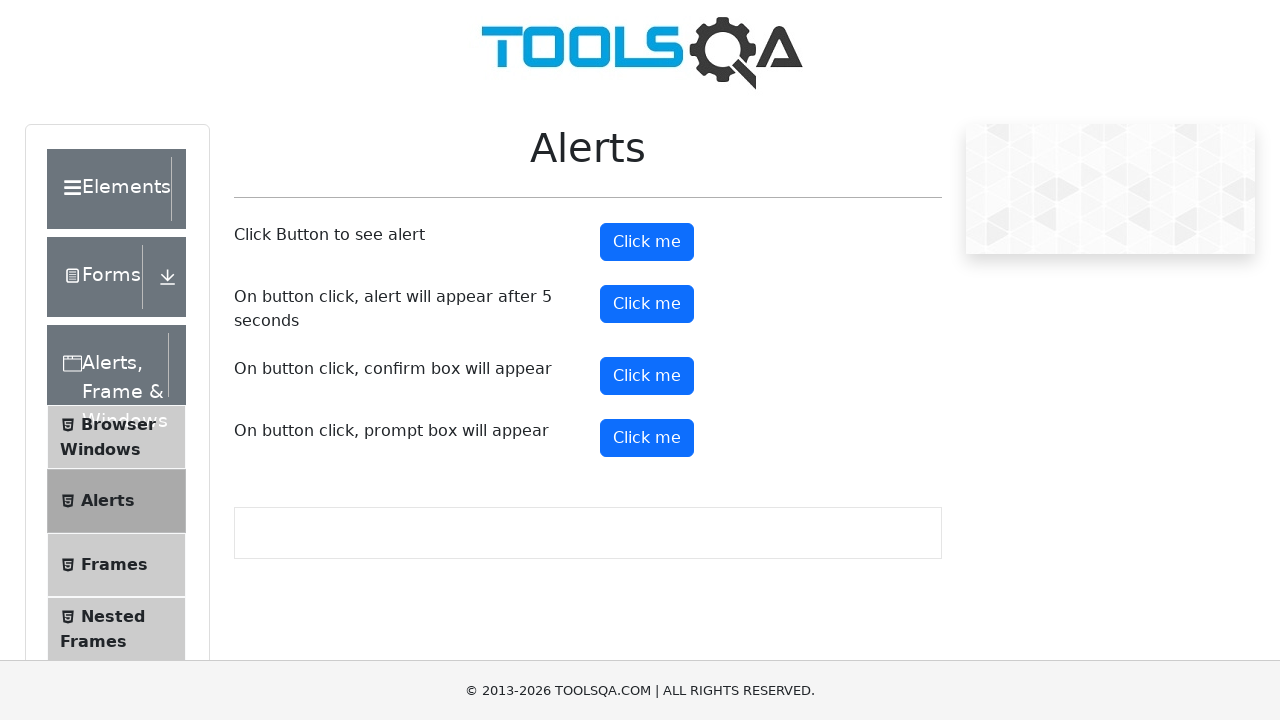

Navigated to alerts test page
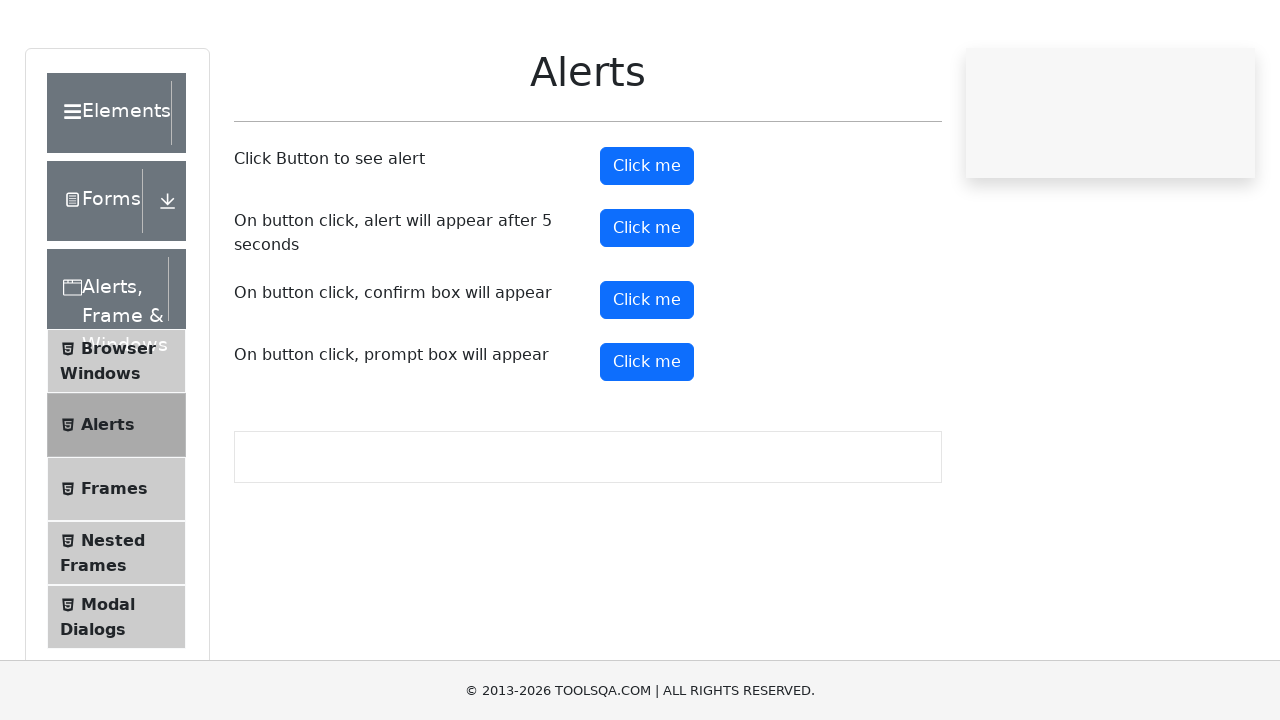

Clicked the first alert button at (647, 242) on #alertButton
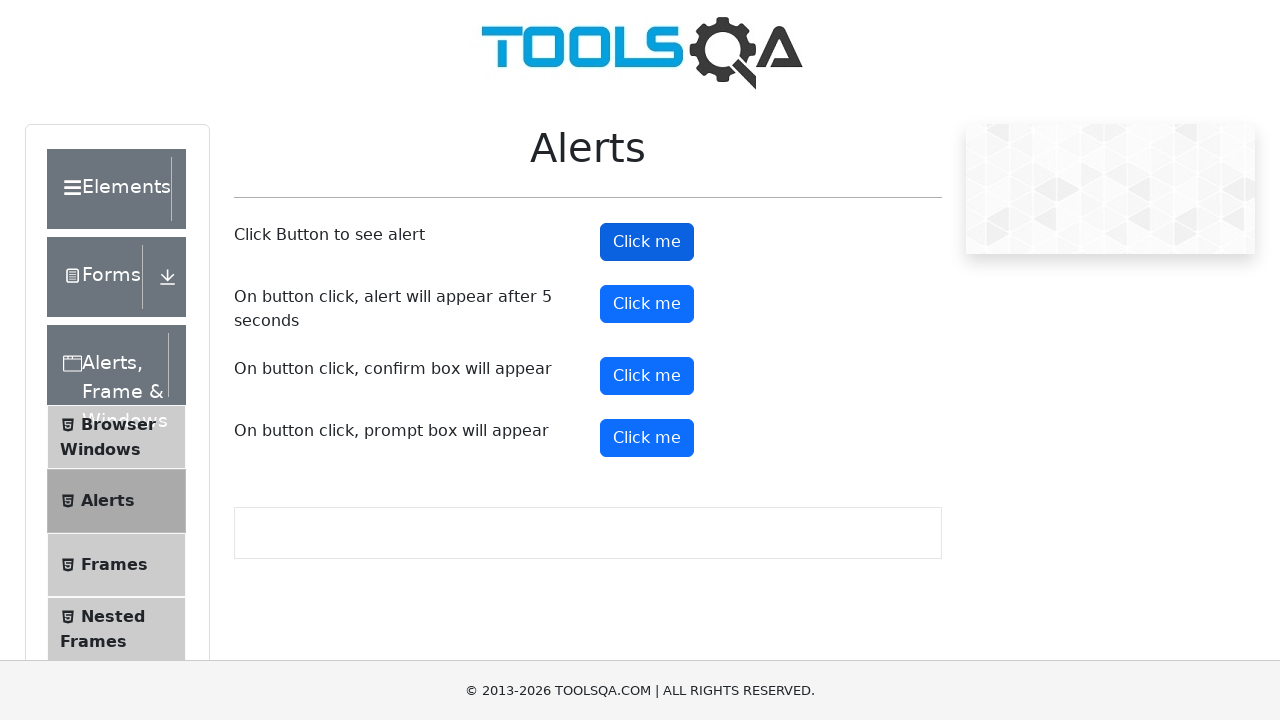

Set up dialog handler to accept alerts
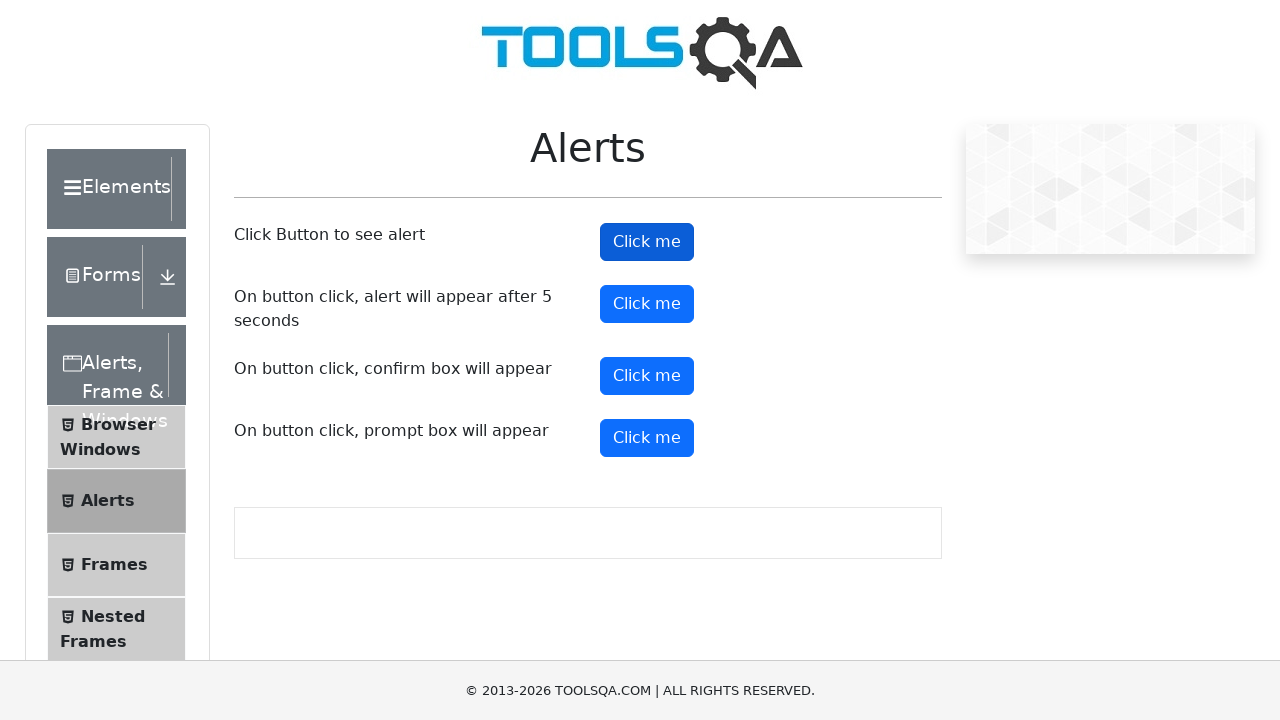

Waited for alert to be processed
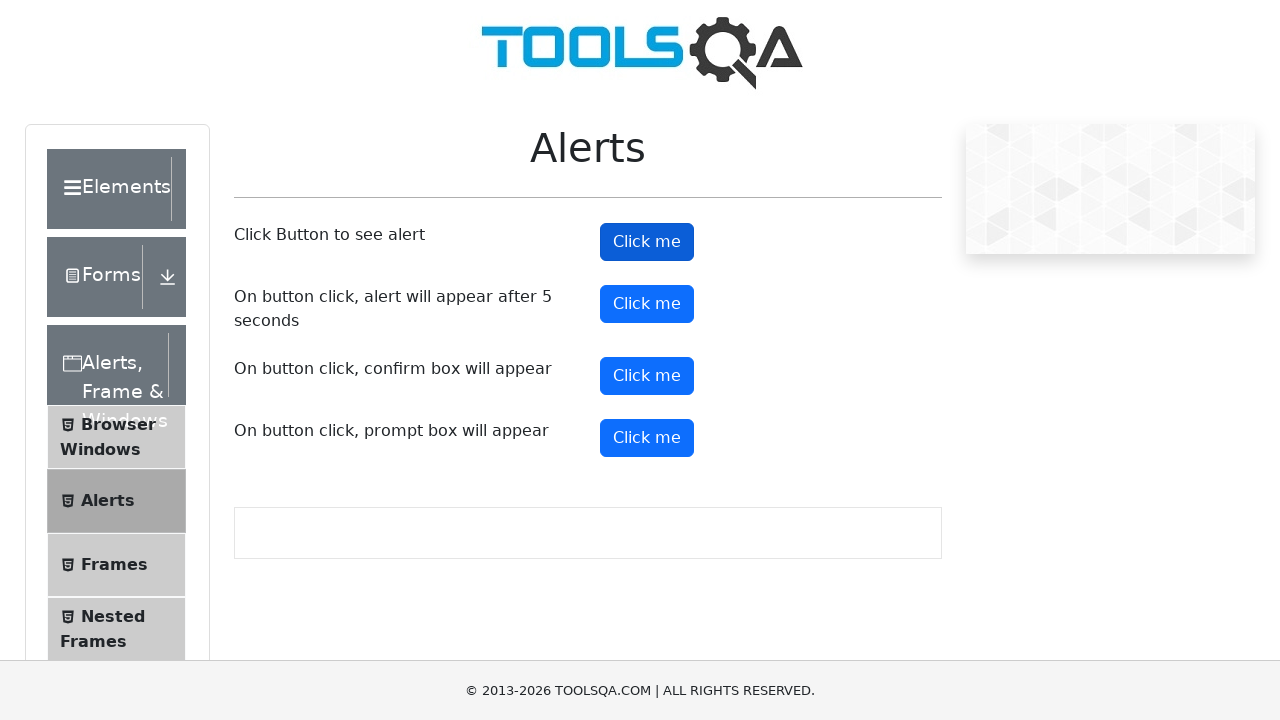

Clicked the confirmation dialog button at (647, 376) on #confirmButton
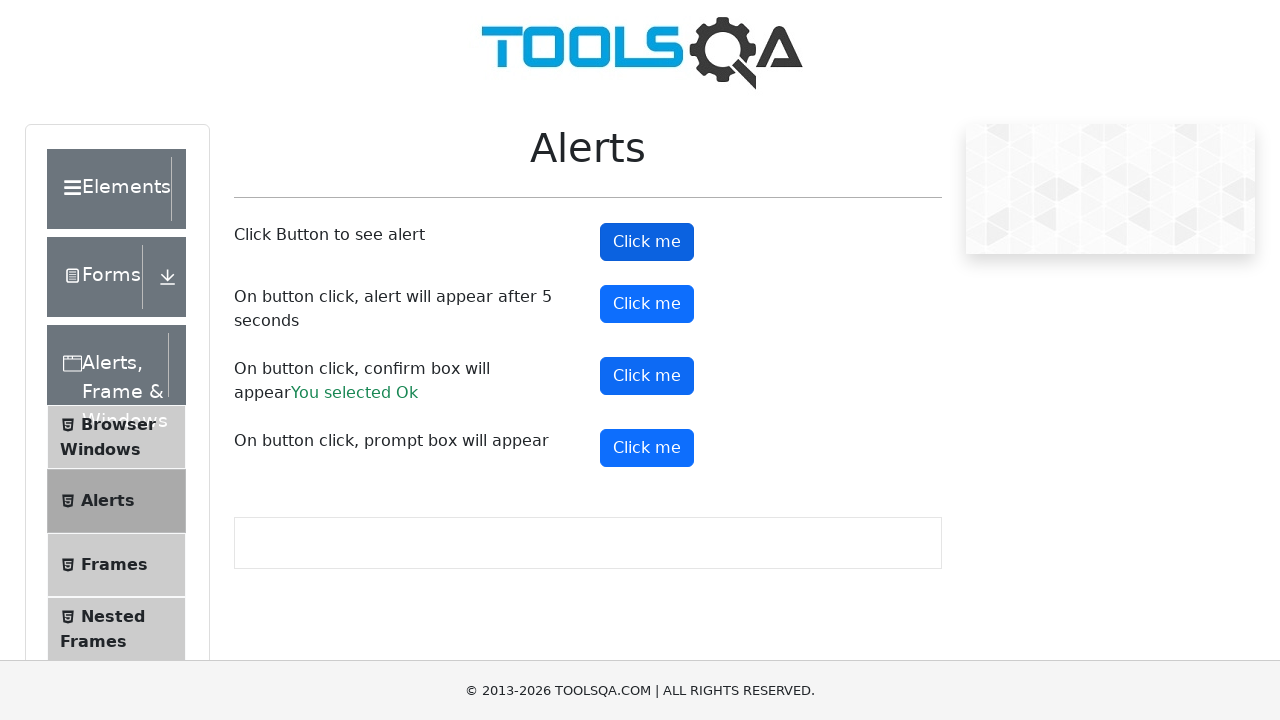

Set up dialog handler to dismiss confirmation
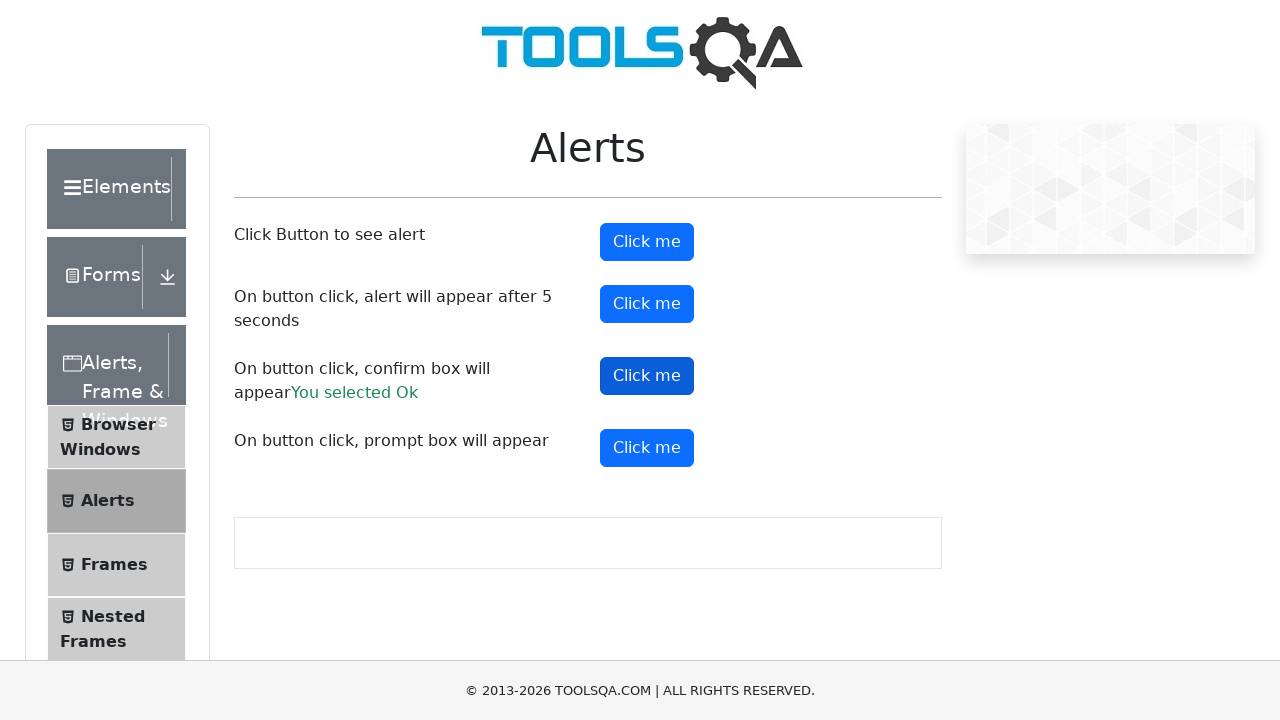

Waited for confirmation dialog to be processed
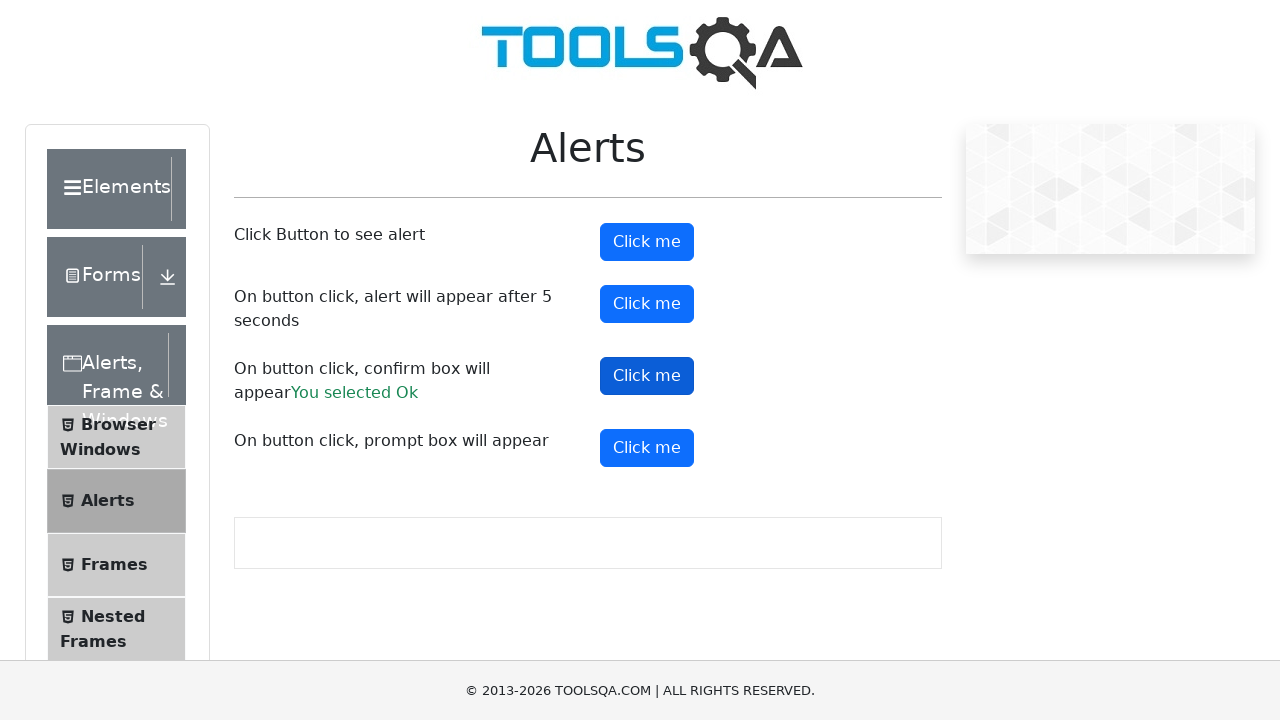

Clicked the prompt dialog button at (647, 448) on #promtButton
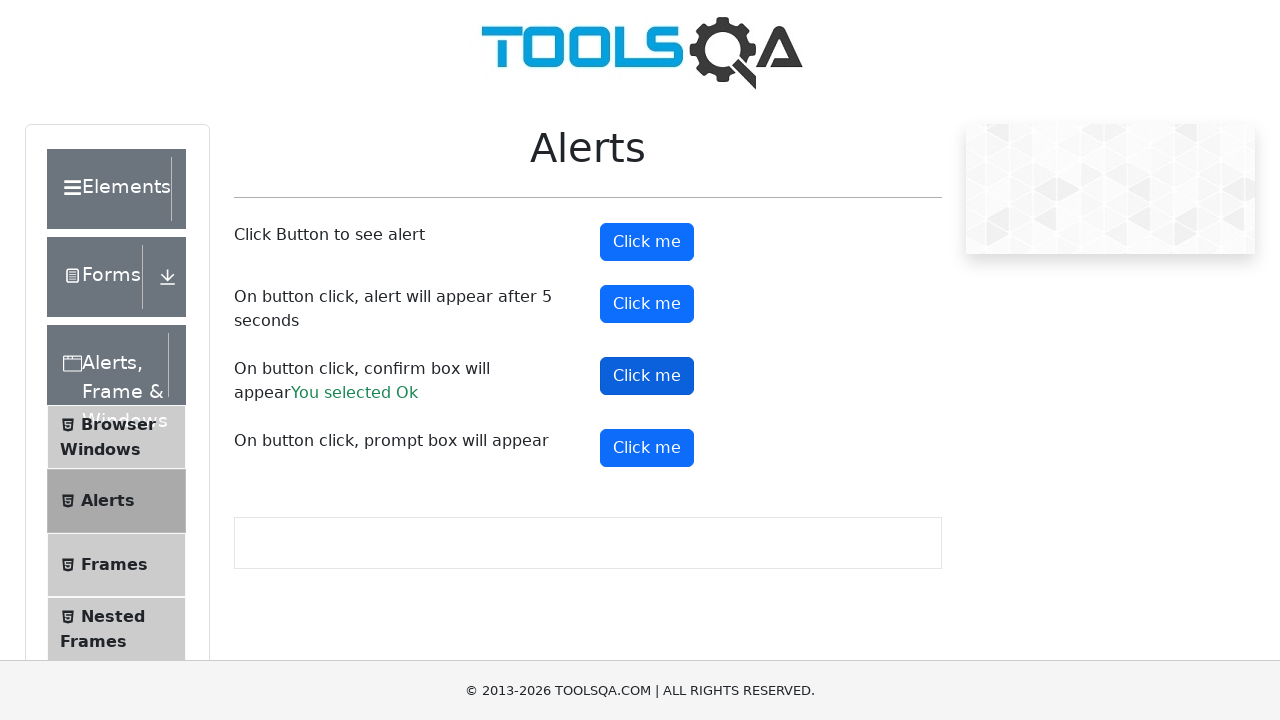

Set up dialog handler to accept prompt with text input
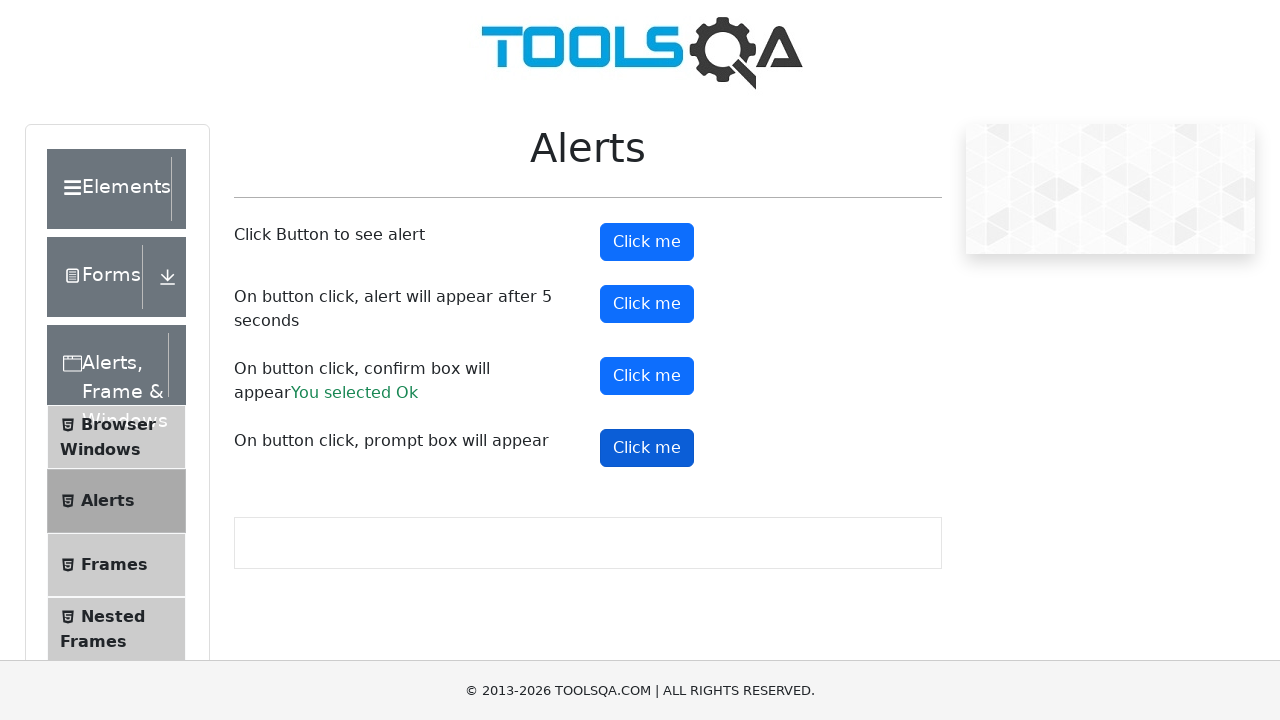

Waited for prompt result to be displayed
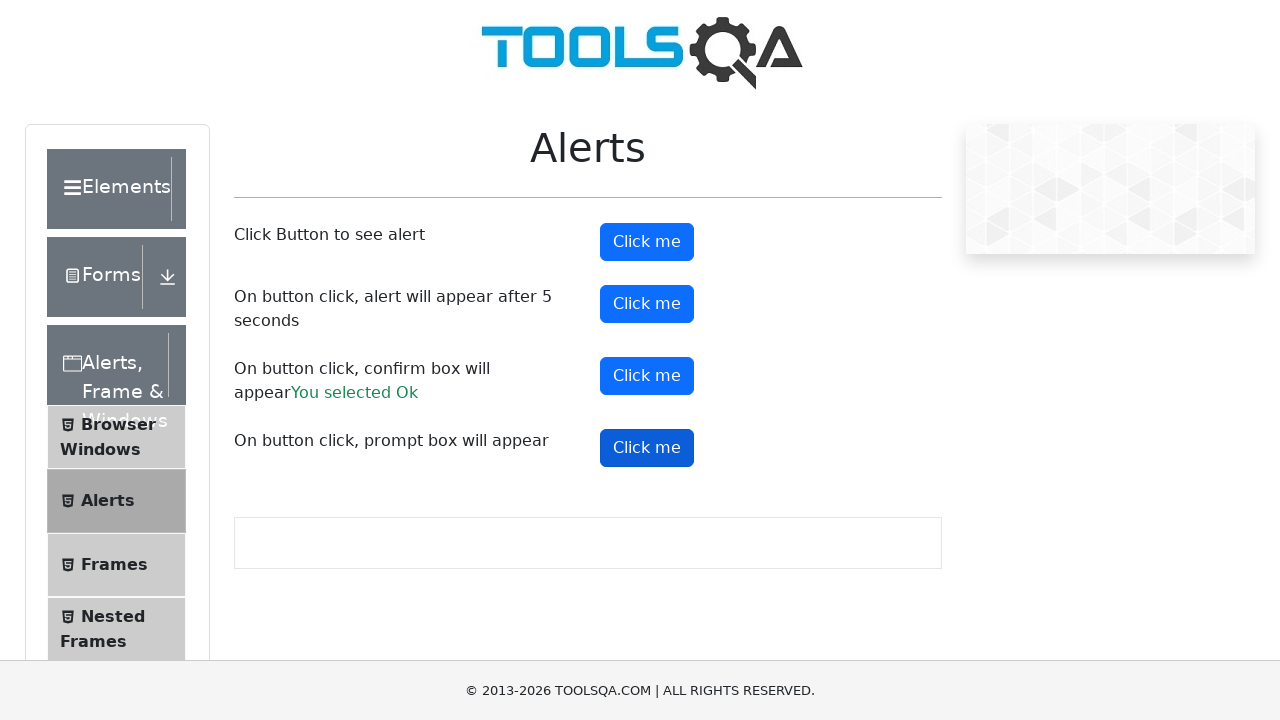

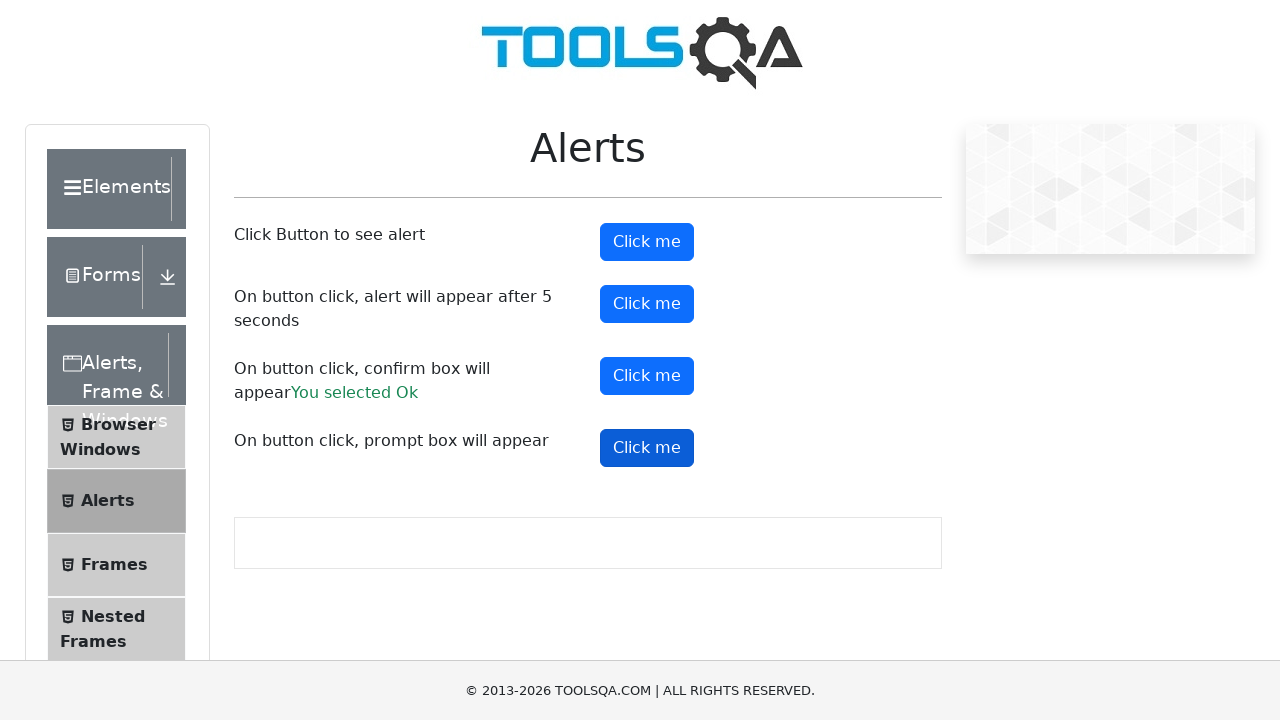